Tests the add and delete element functionality by clicking the "Add Element" button to add an element, then clicking the delete button to remove it, and verifying the element is gone.

Starting URL: http://the-internet.herokuapp.com/add_remove_elements/

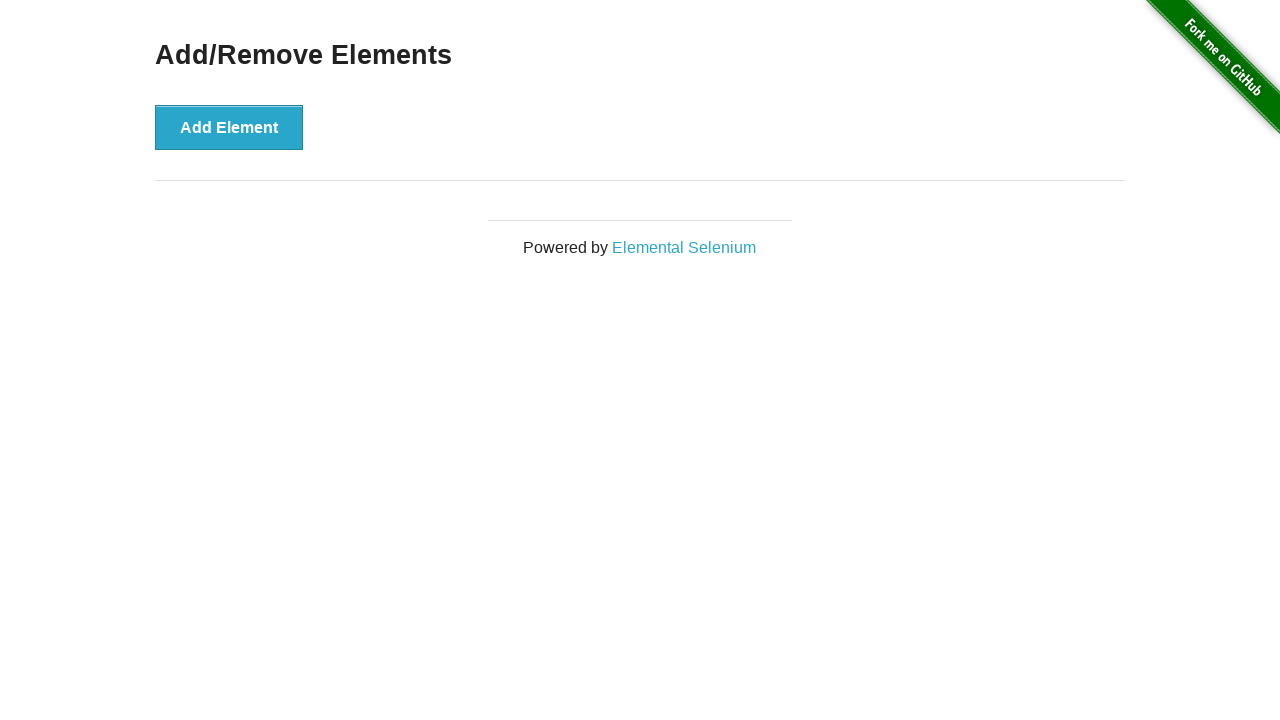

Navigated to add/remove elements page
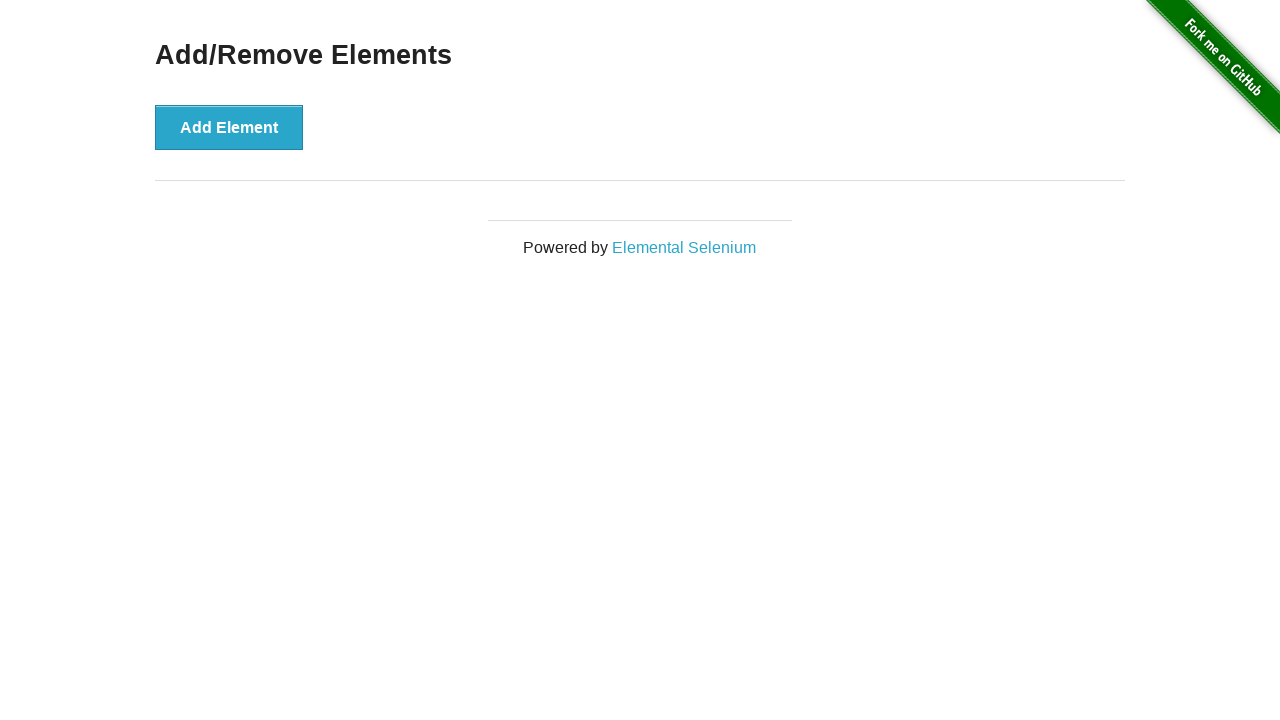

Clicked 'Add Element' button to create a new element at (229, 127) on button
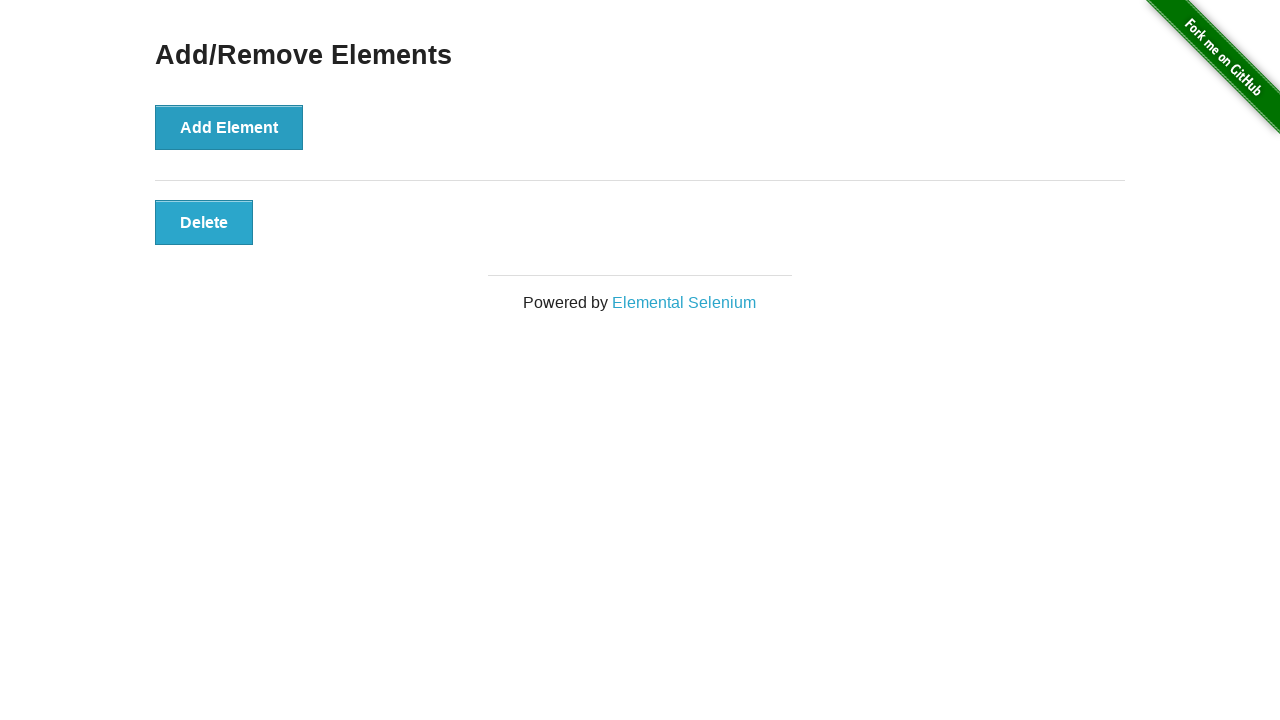

Delete button appeared on the page
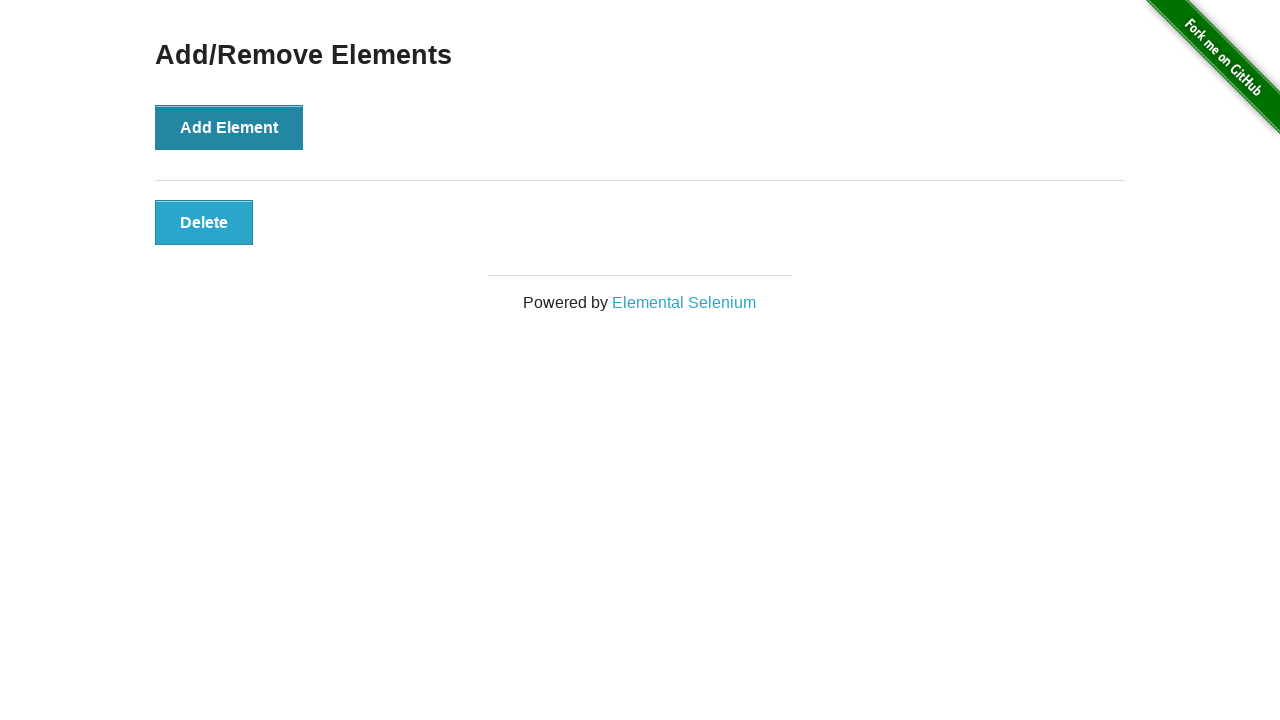

Clicked delete button to remove the element at (204, 222) on .added-manually
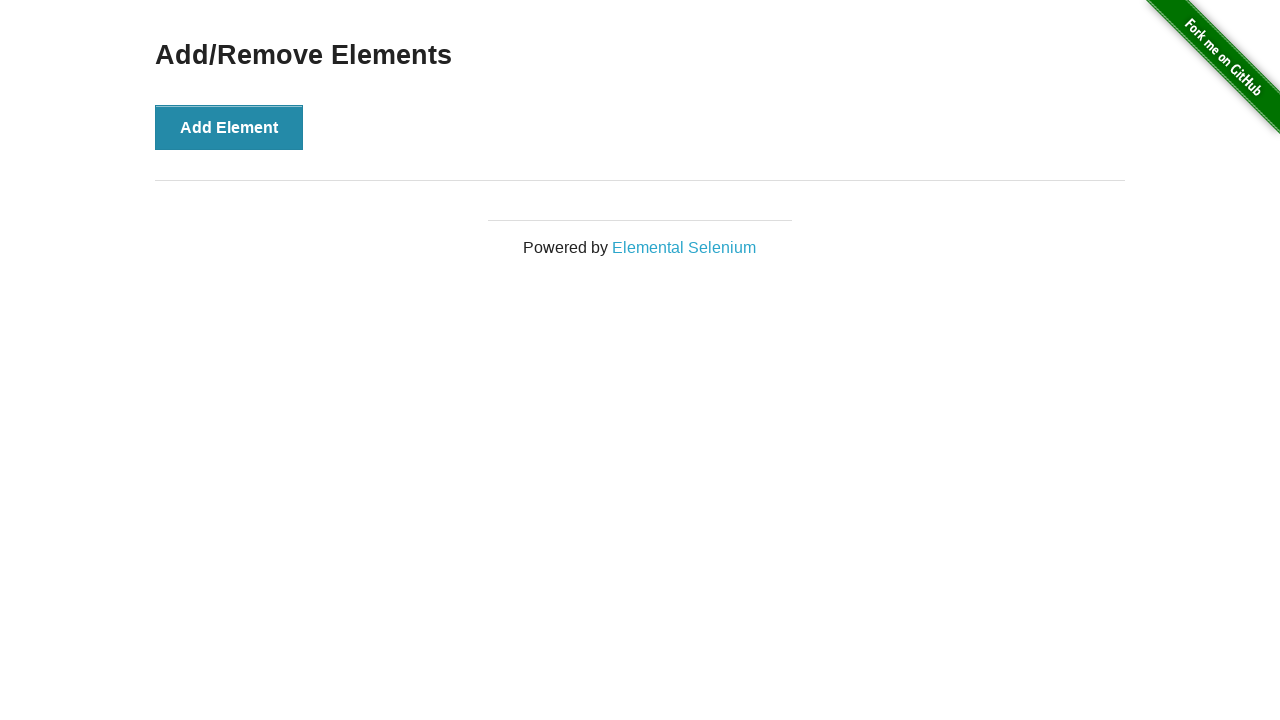

Verified that no delete buttons remain on the page
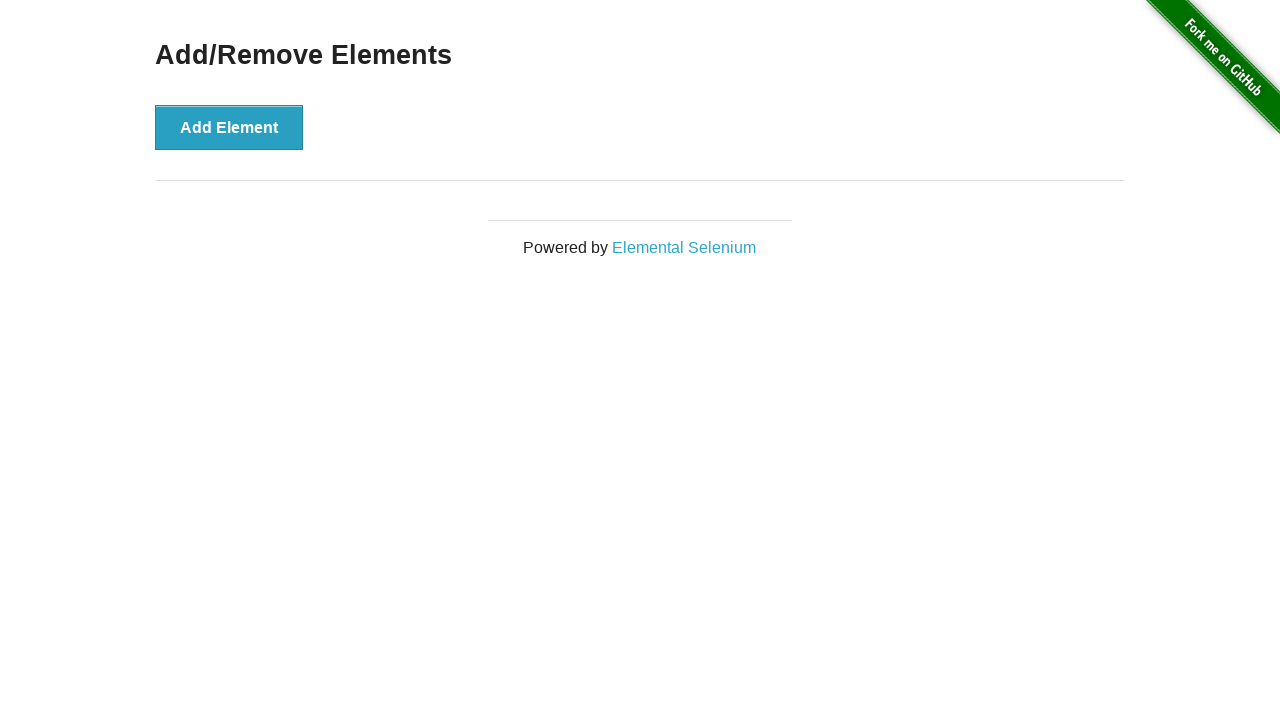

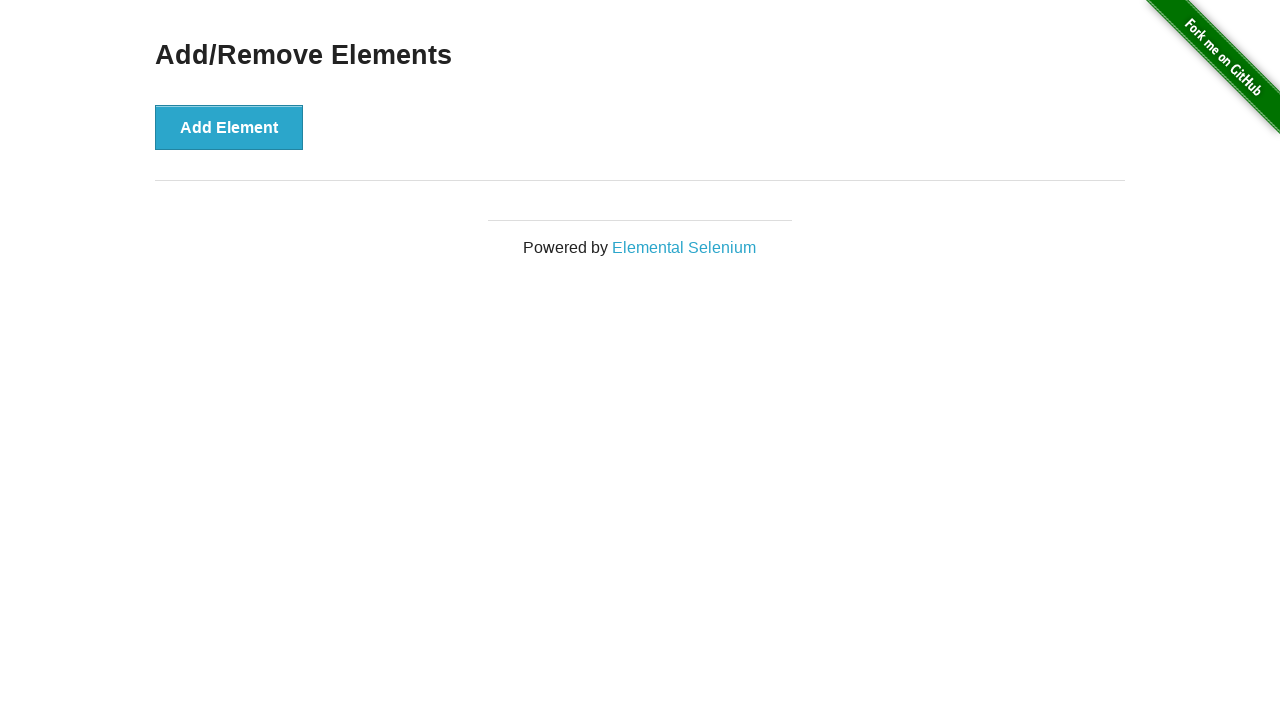